Tests that clicking Clear completed removes completed items from the list

Starting URL: https://demo.playwright.dev/todomvc

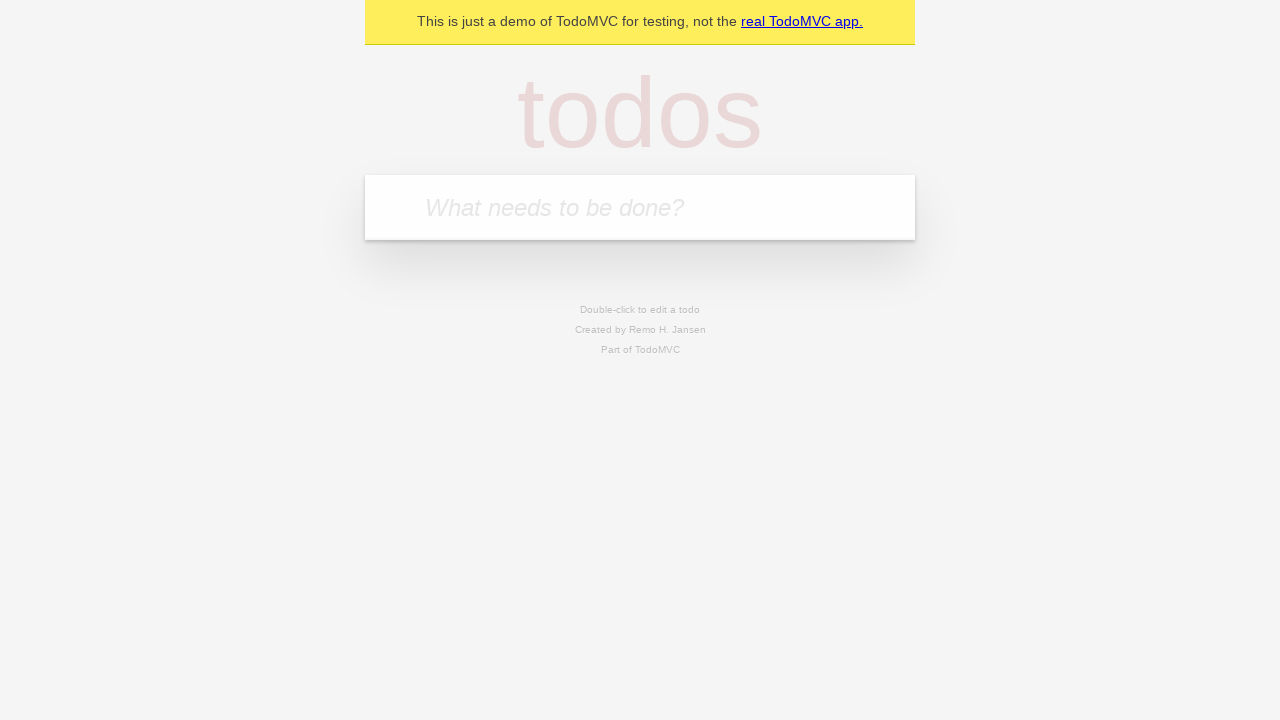

Filled todo input with 'buy some cheese' on internal:attr=[placeholder="What needs to be done?"i]
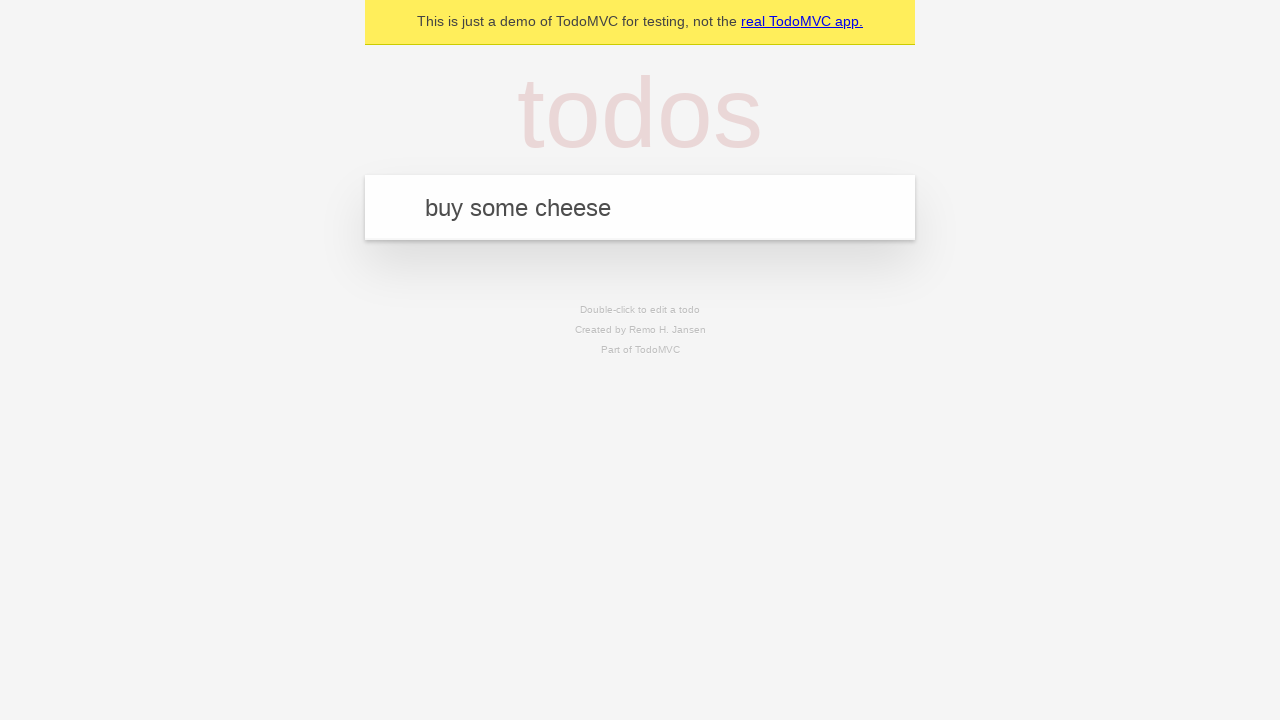

Pressed Enter to add first todo on internal:attr=[placeholder="What needs to be done?"i]
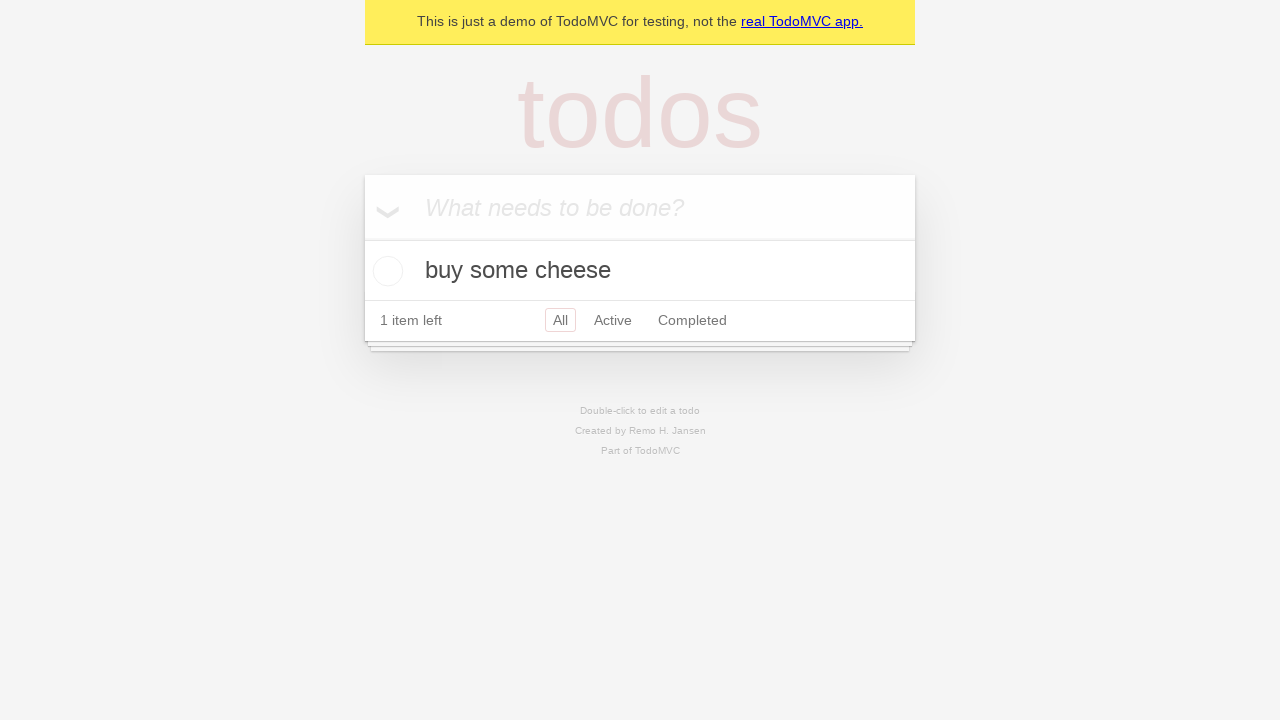

Filled todo input with 'feed the cat' on internal:attr=[placeholder="What needs to be done?"i]
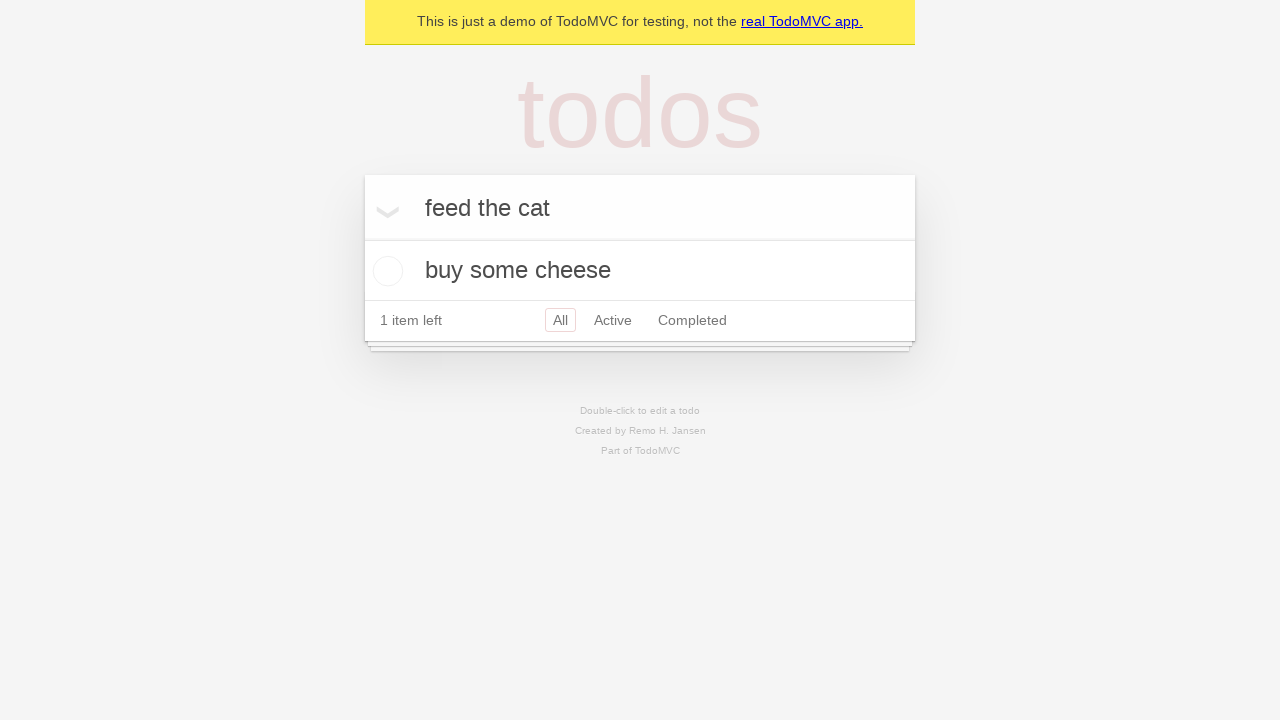

Pressed Enter to add second todo on internal:attr=[placeholder="What needs to be done?"i]
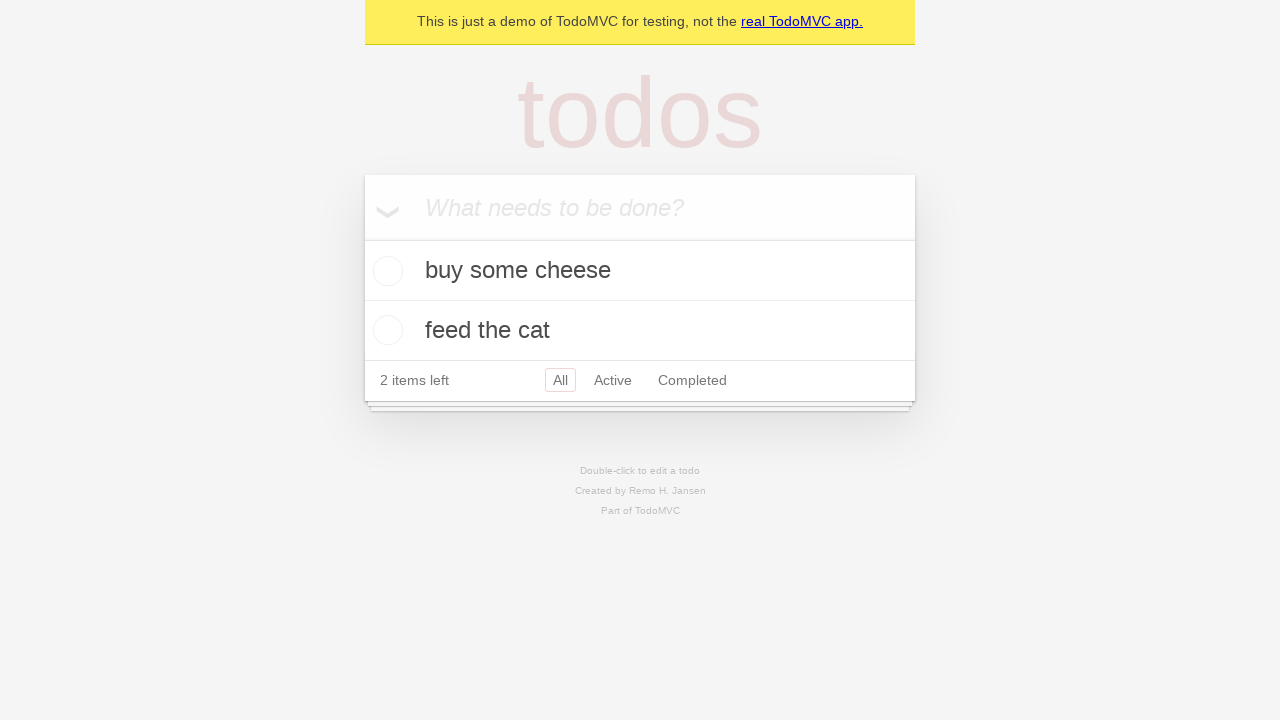

Filled todo input with 'book a doctors appointment' on internal:attr=[placeholder="What needs to be done?"i]
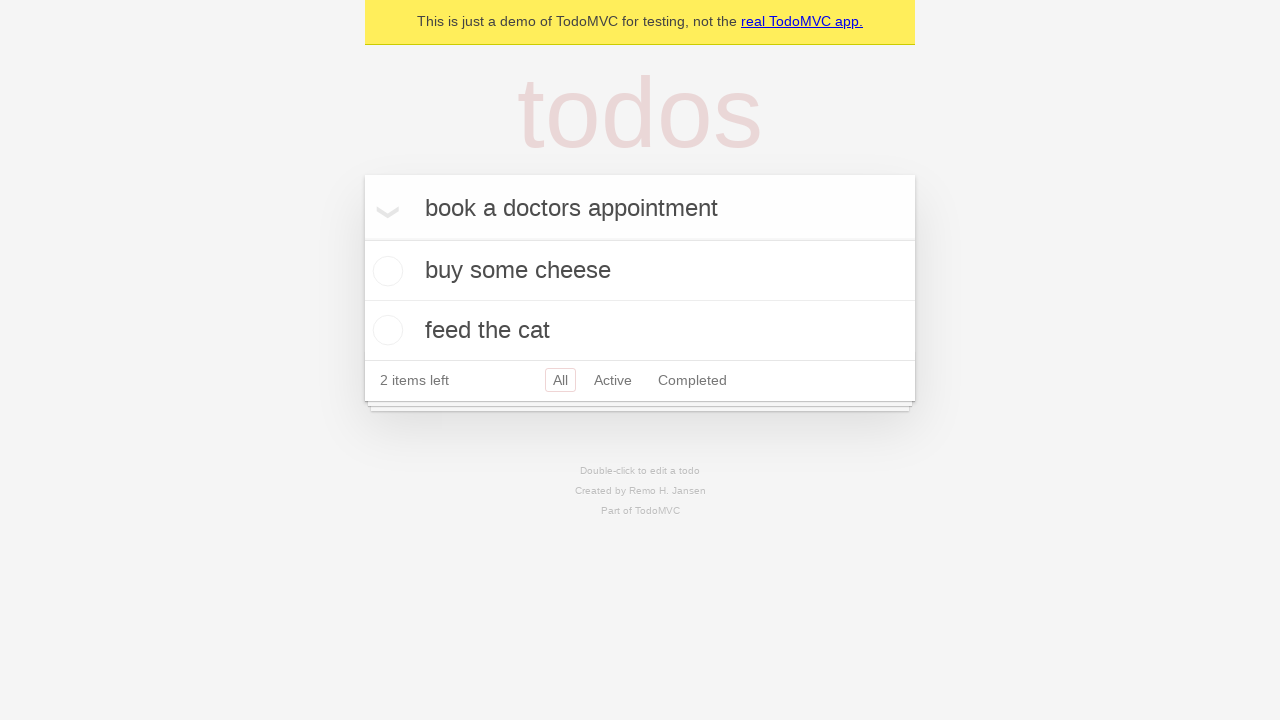

Pressed Enter to add third todo on internal:attr=[placeholder="What needs to be done?"i]
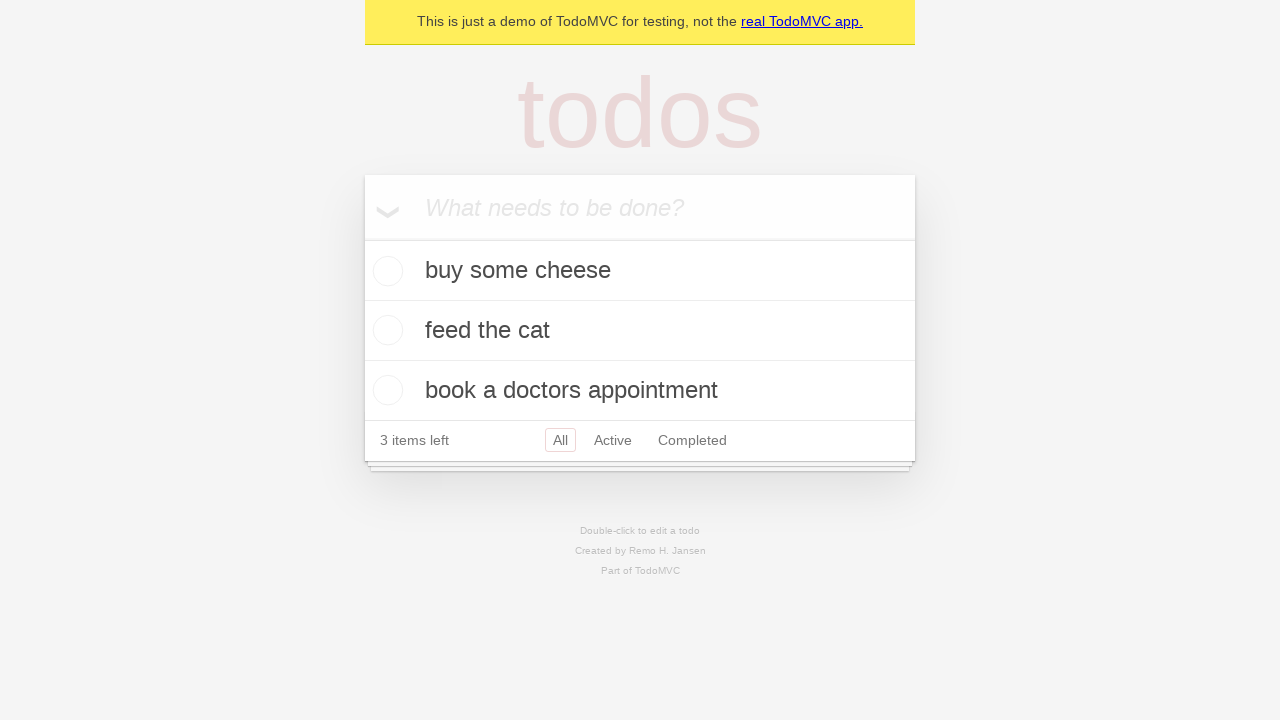

Checked checkbox for second todo to mark it completed at (385, 330) on internal:testid=[data-testid="todo-item"s] >> nth=1 >> internal:role=checkbox
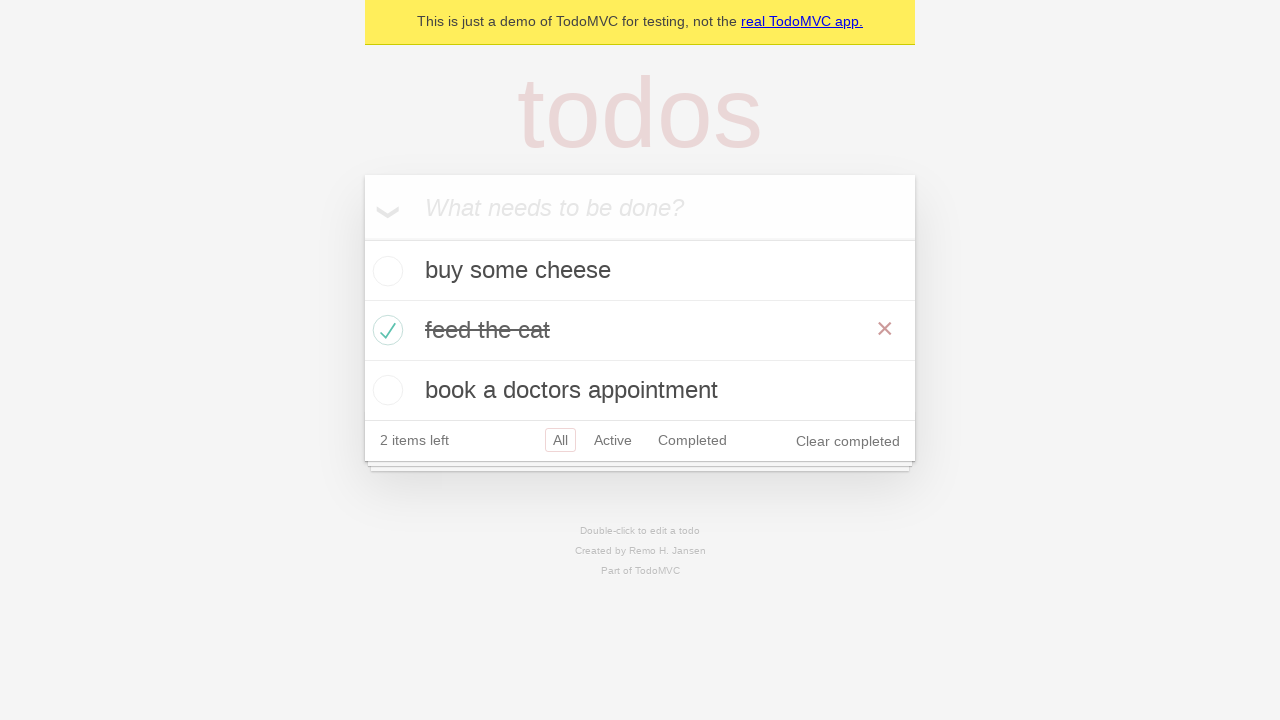

Clicked 'Clear completed' button to remove completed items at (848, 441) on internal:role=button[name="Clear completed"i]
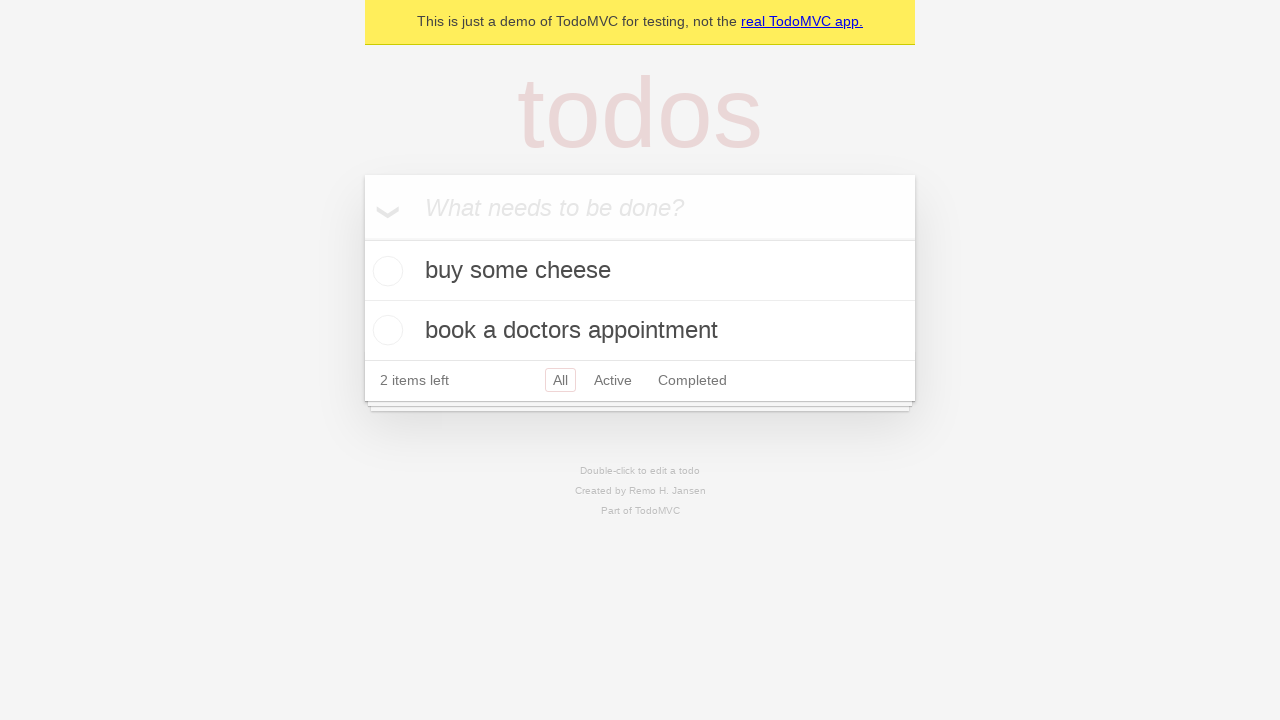

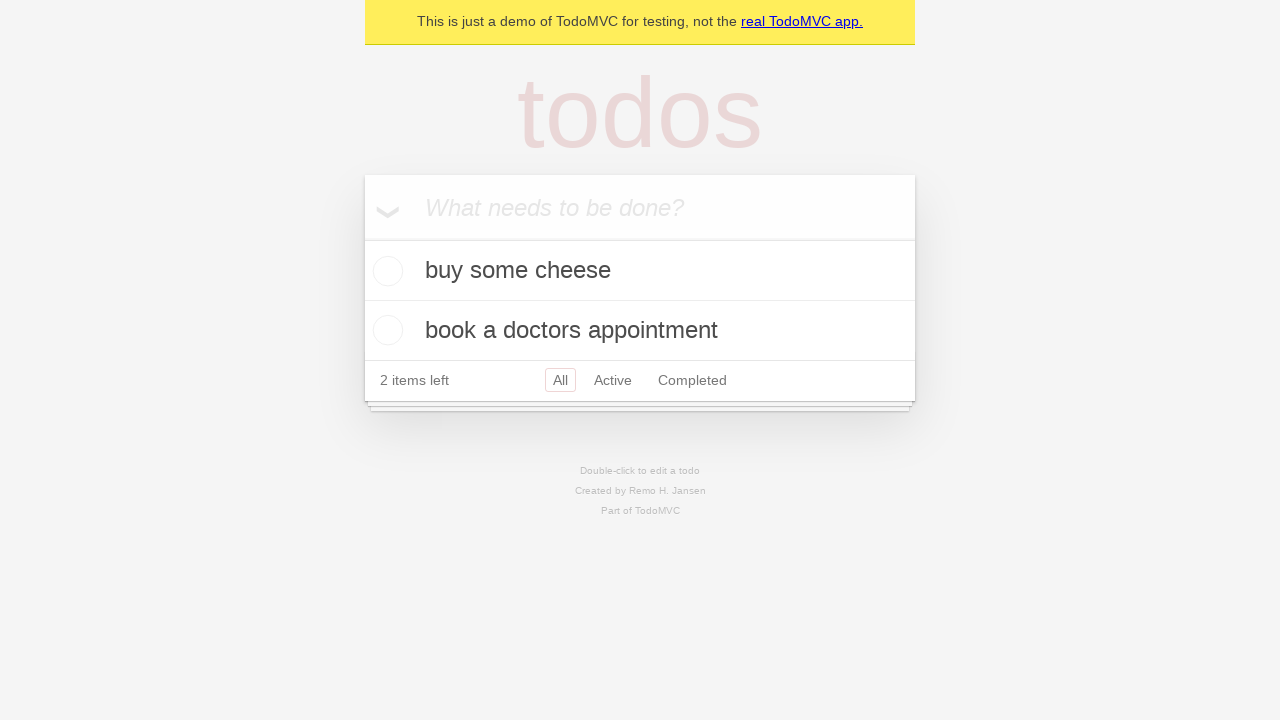